Navigates to Atlassian's homepage and verifies the page loads by checking the title and URL are accessible.

Starting URL: https://www.atlassian.com/

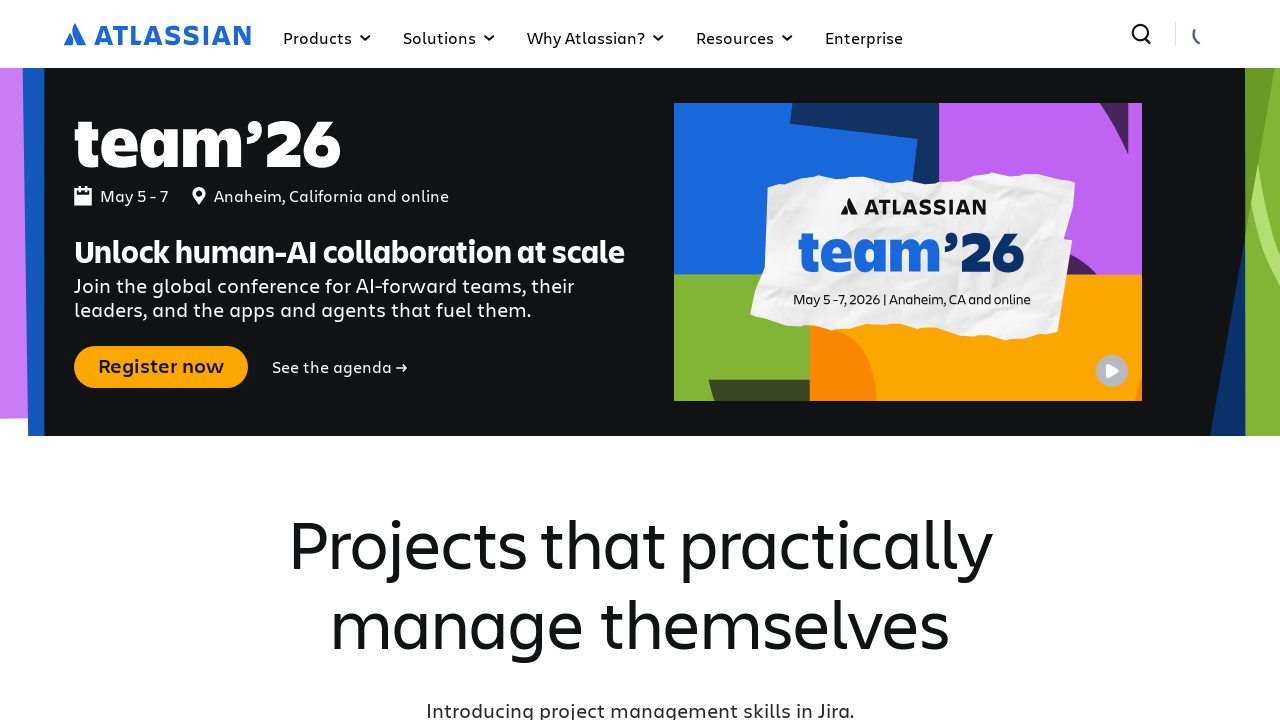

Waited for page to reach domcontentloaded state
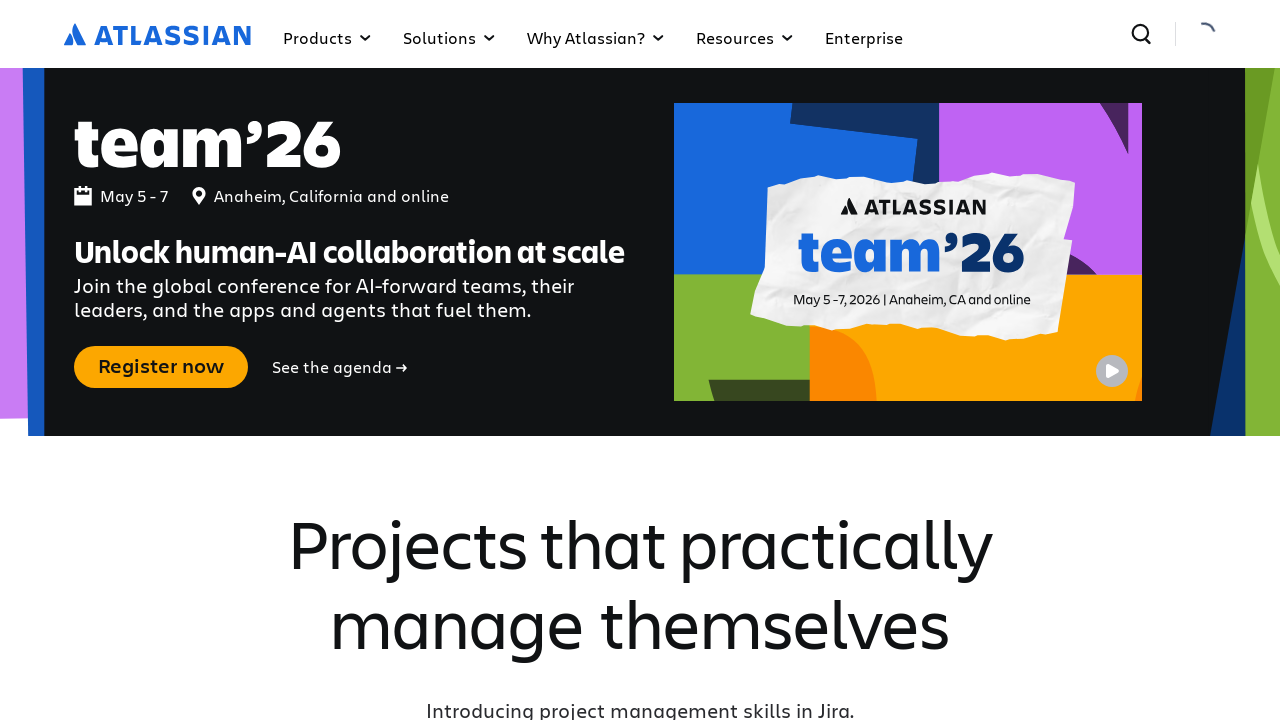

Retrieved page title: 'Collaboration software for software, IT and business teams | Atlassian'
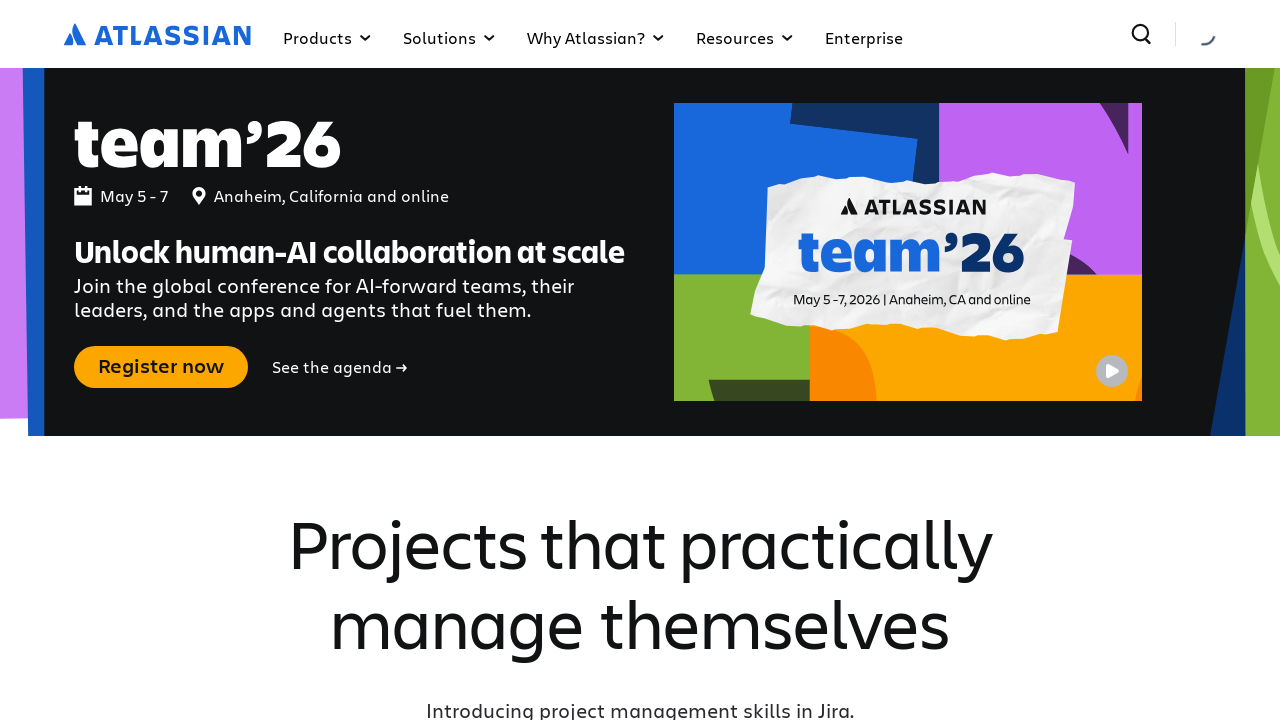

Retrieved current URL: 'https://www.atlassian.com/'
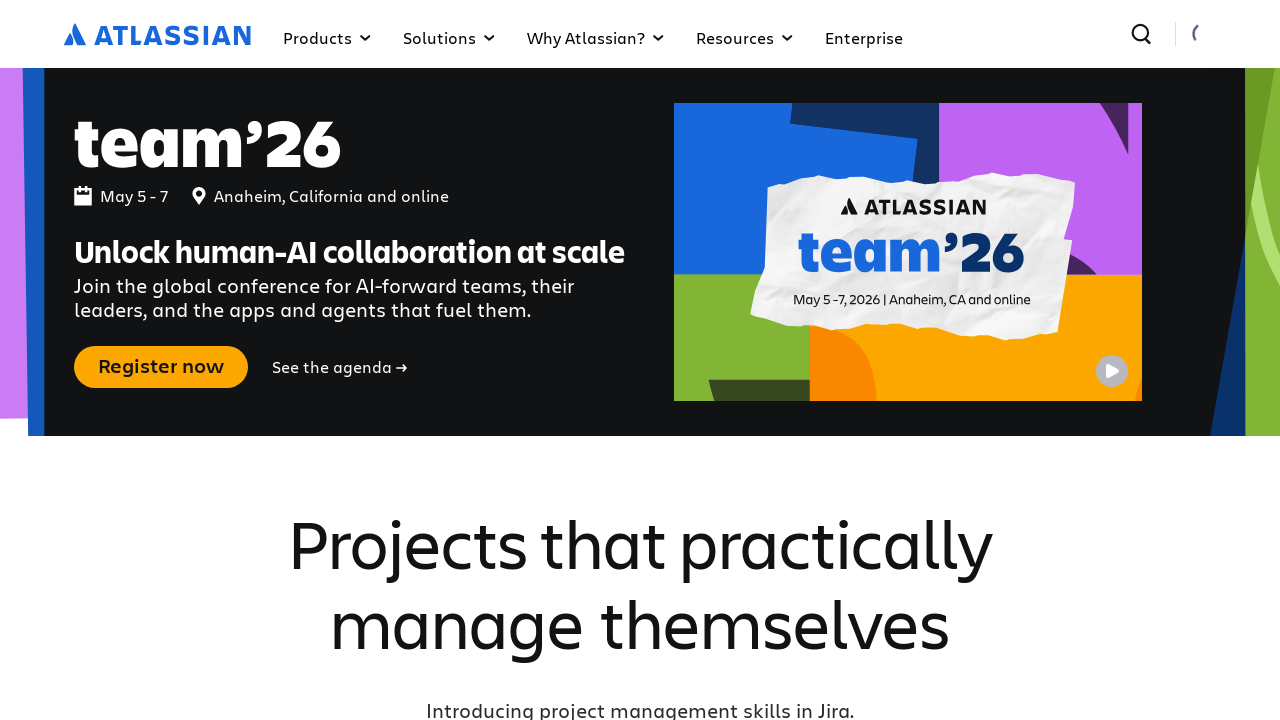

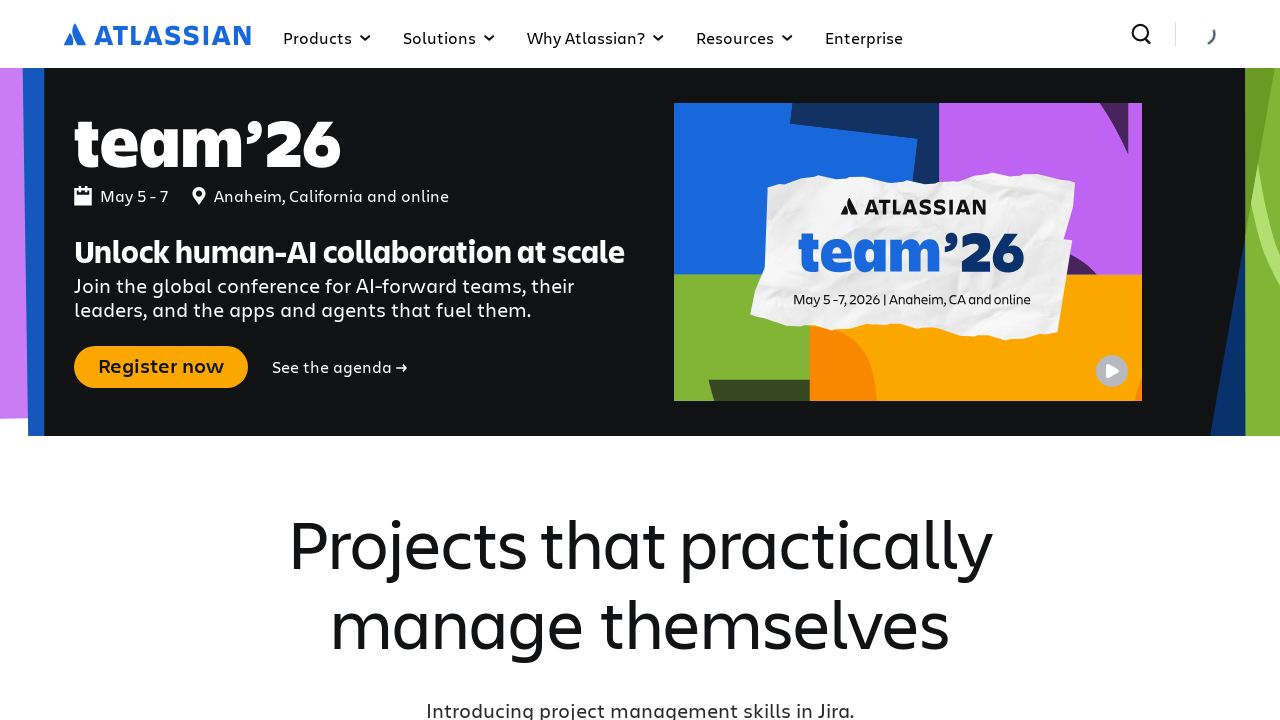